Tests the search filter functionality on a product offers page by searching for "Rice" and verifying that the filtered results match the displayed items

Starting URL: https://rahulshettyacademy.com/seleniumPractise/#/offers

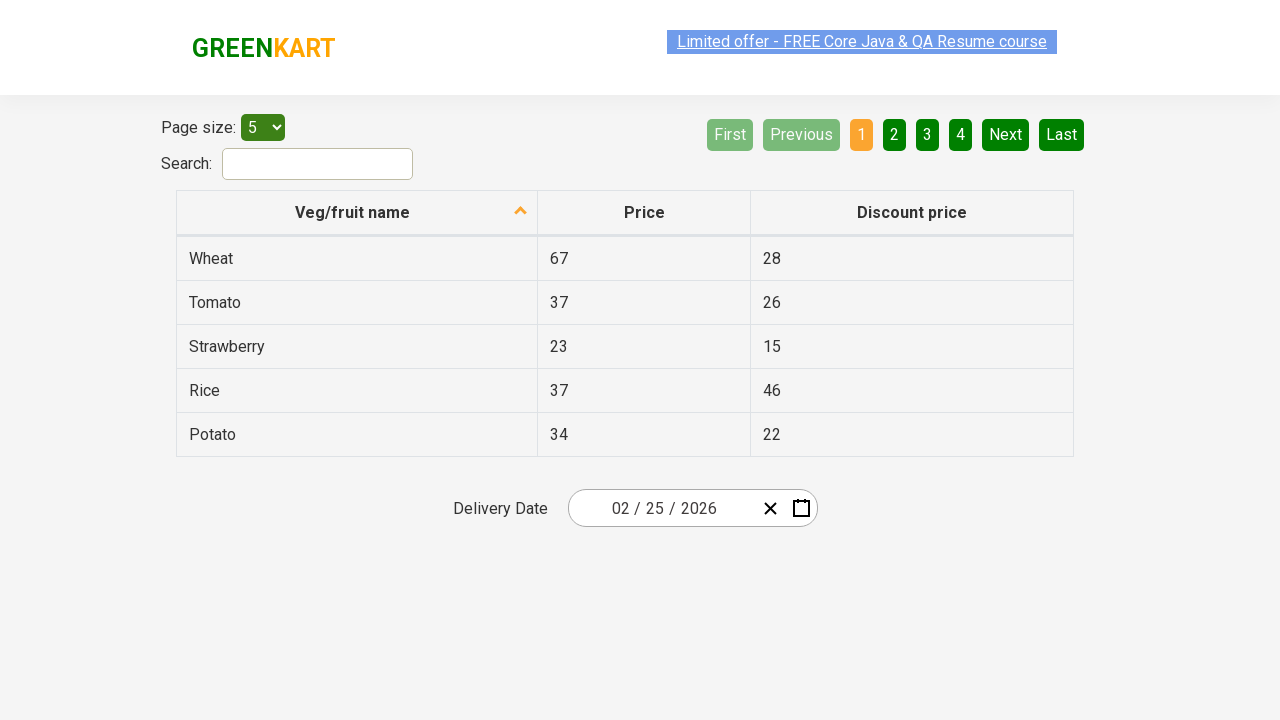

Entered 'Rice' in the search field on #search-field
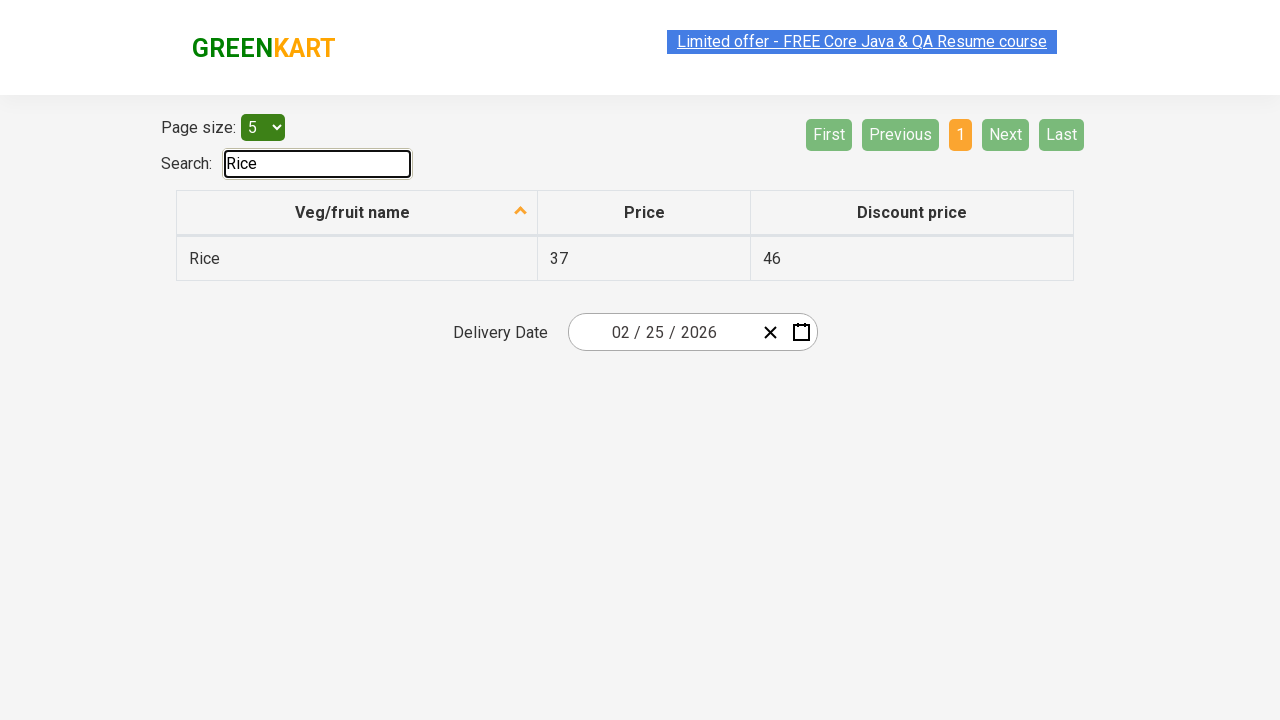

Waited for filtered table results to load
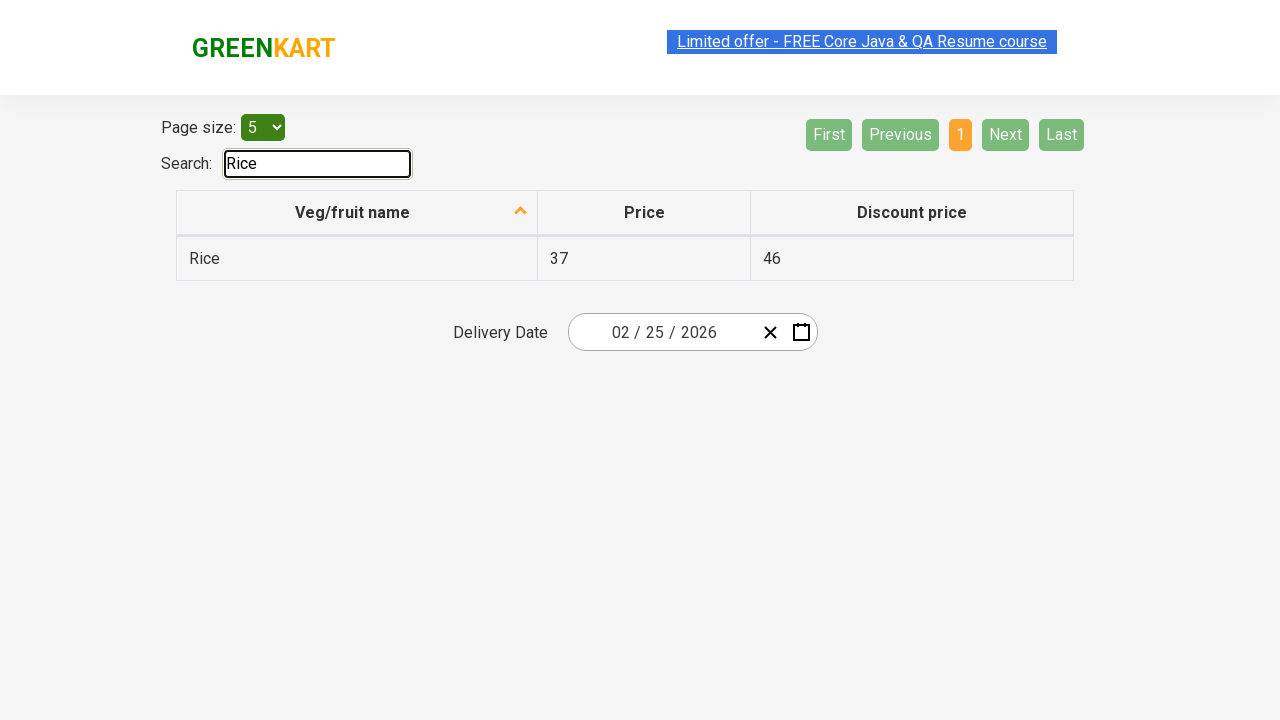

Retrieved all filtered product names from table
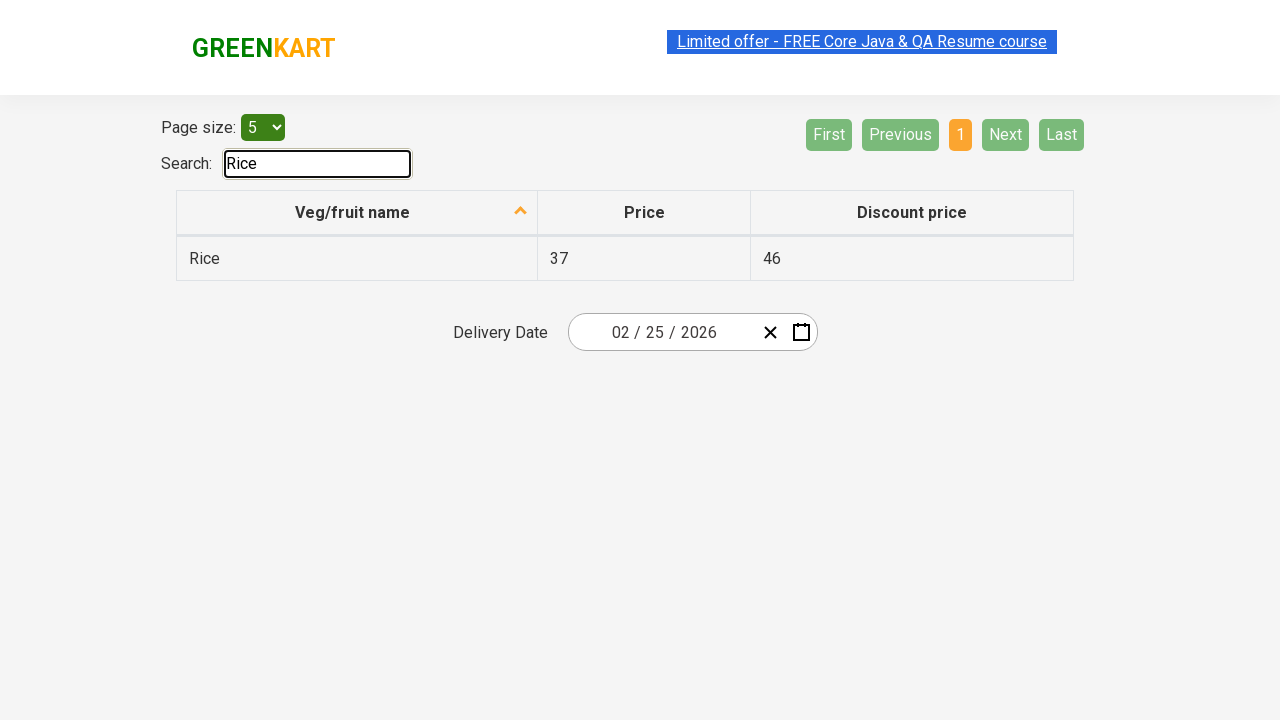

Verified filtered result contains 'Rice': Rice
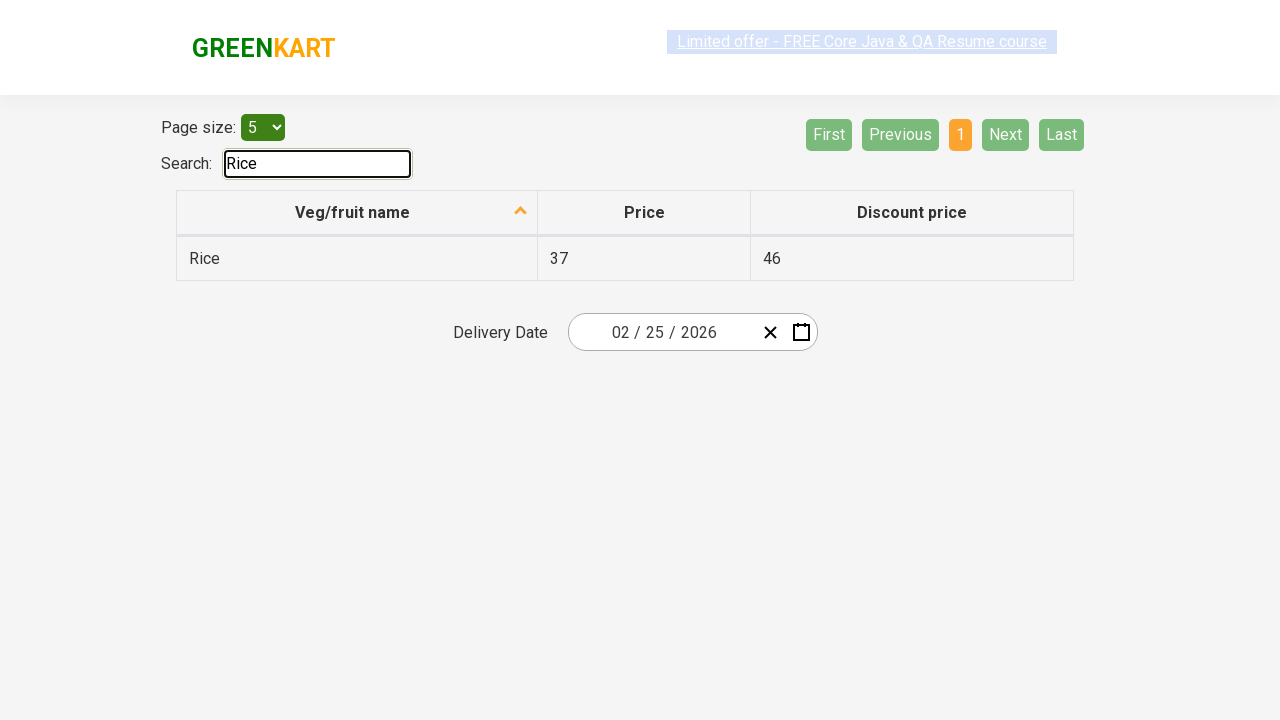

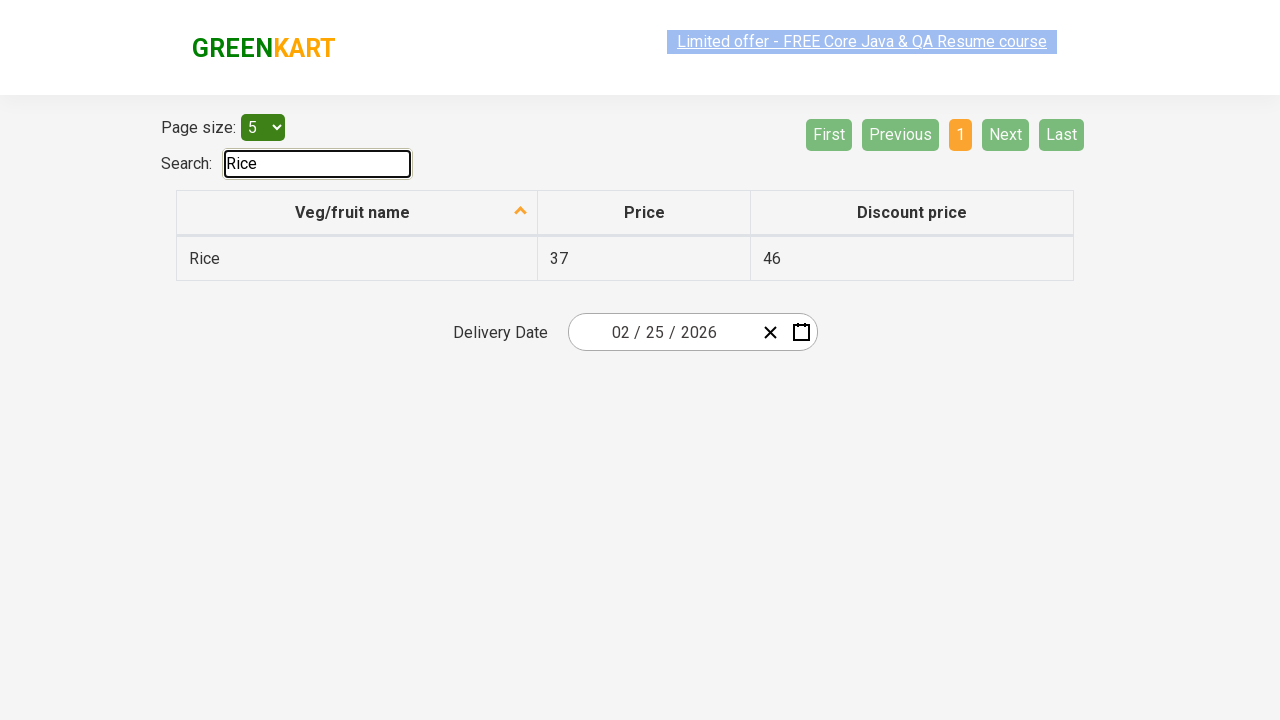